Tests dropdown selection by selecting Option 2 using value attribute

Starting URL: https://the-internet.herokuapp.com/dropdown

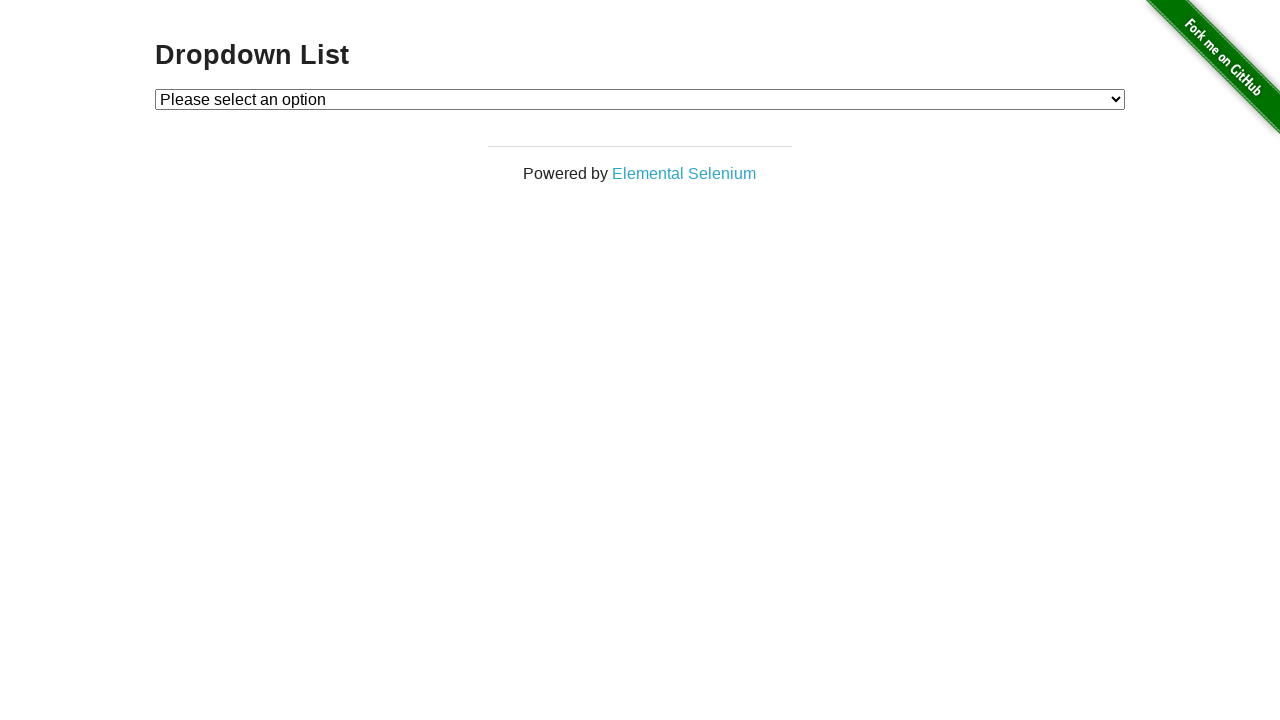

Navigated to dropdown page at https://the-internet.herokuapp.com/dropdown
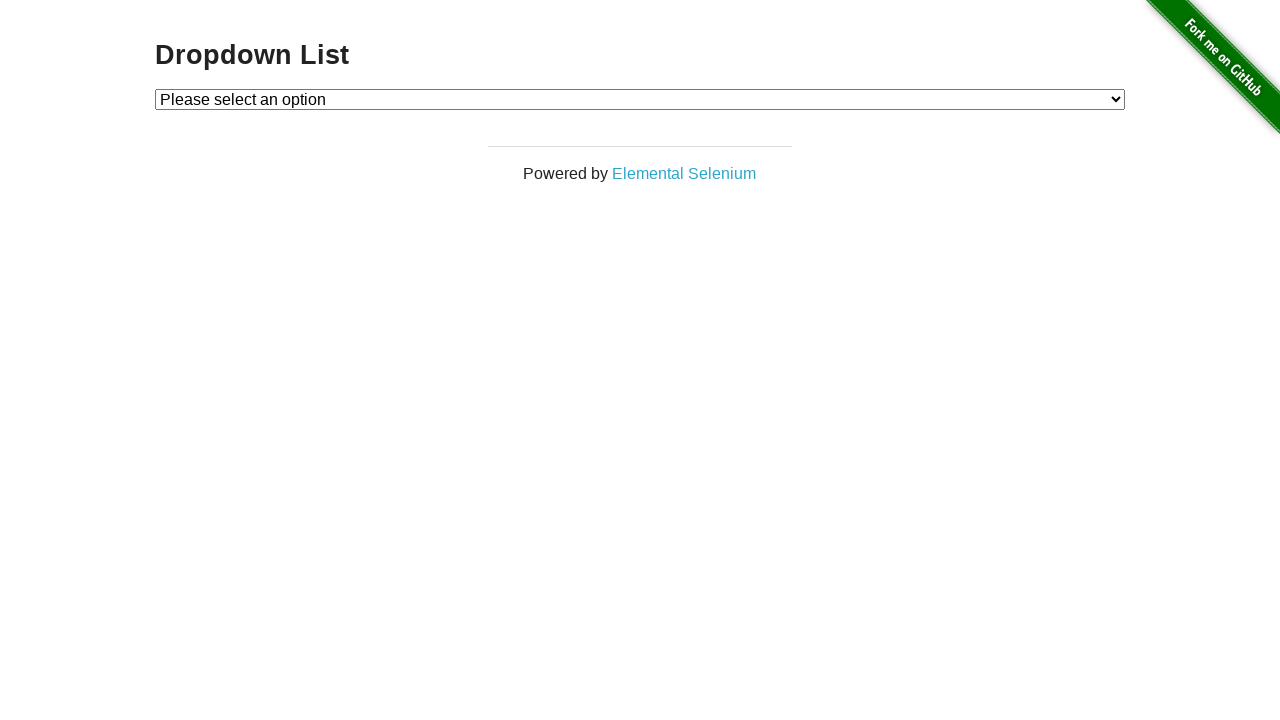

Selected Option 2 from dropdown using value attribute on #dropdown
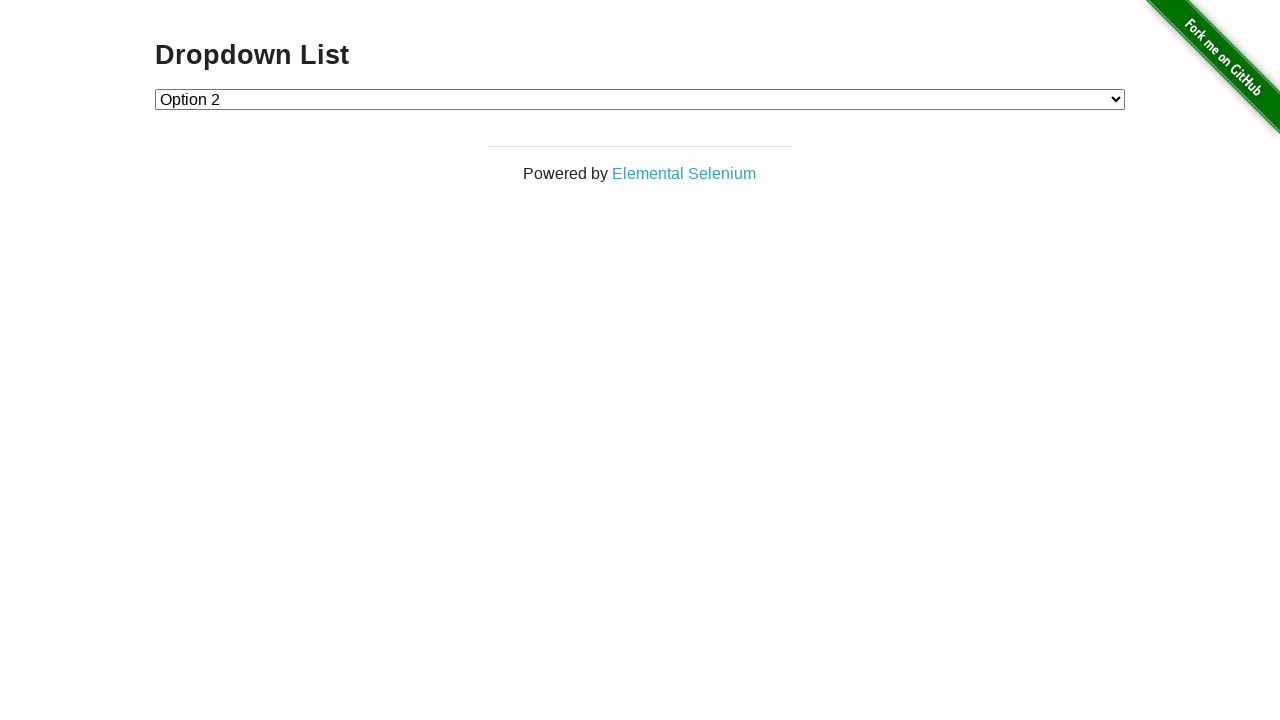

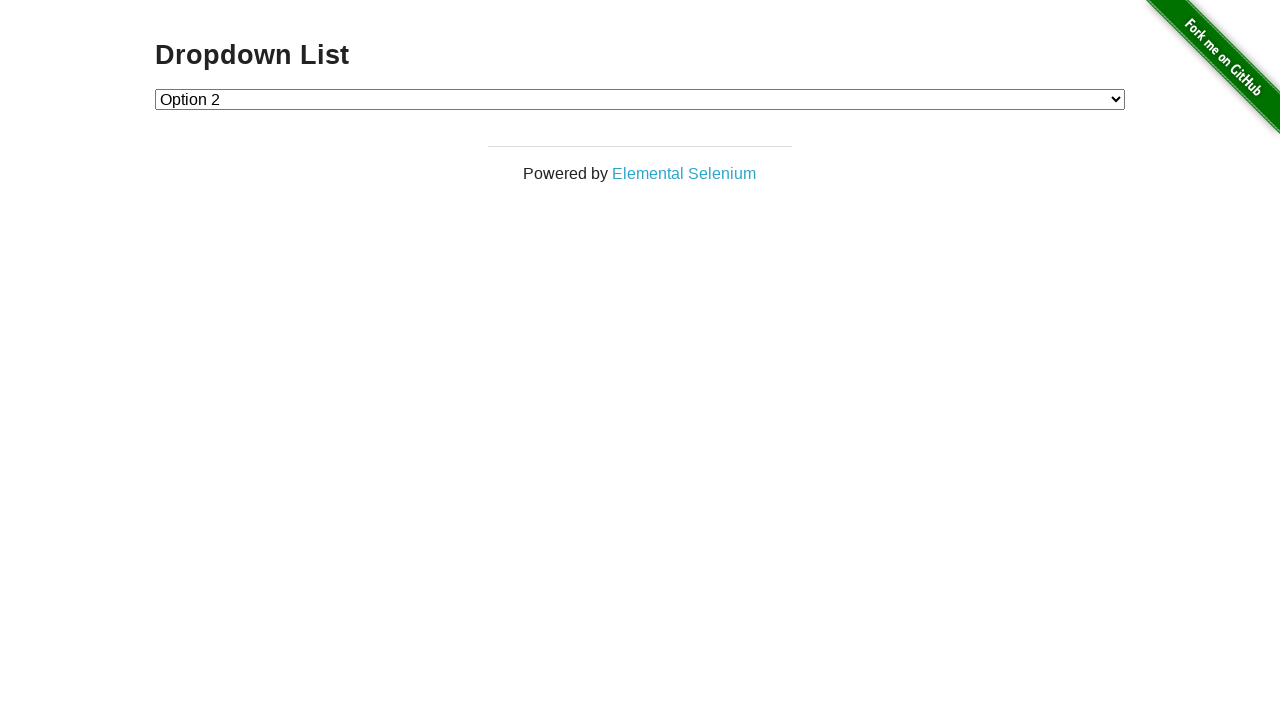